Tests that the 'complete all' checkbox updates state correctly when individual items are completed or cleared.

Starting URL: https://demo.playwright.dev/todomvc

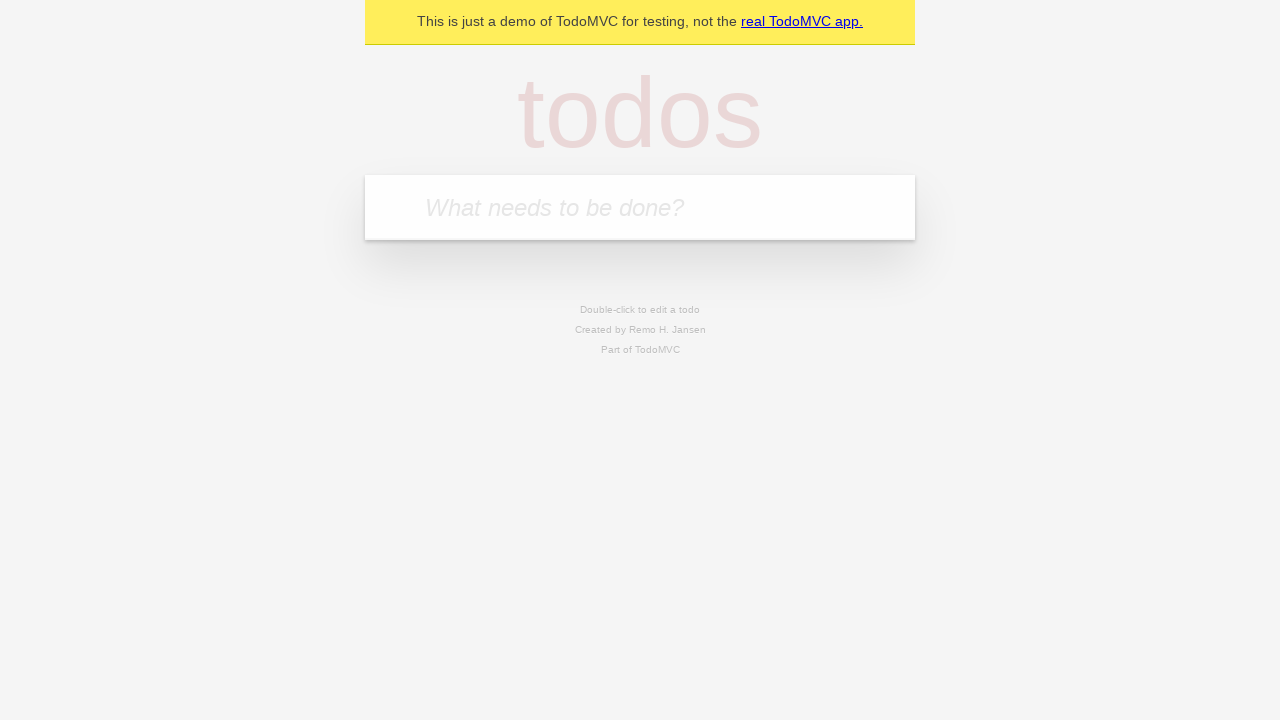

Filled todo input with 'buy some cheese' on internal:attr=[placeholder="What needs to be done?"i]
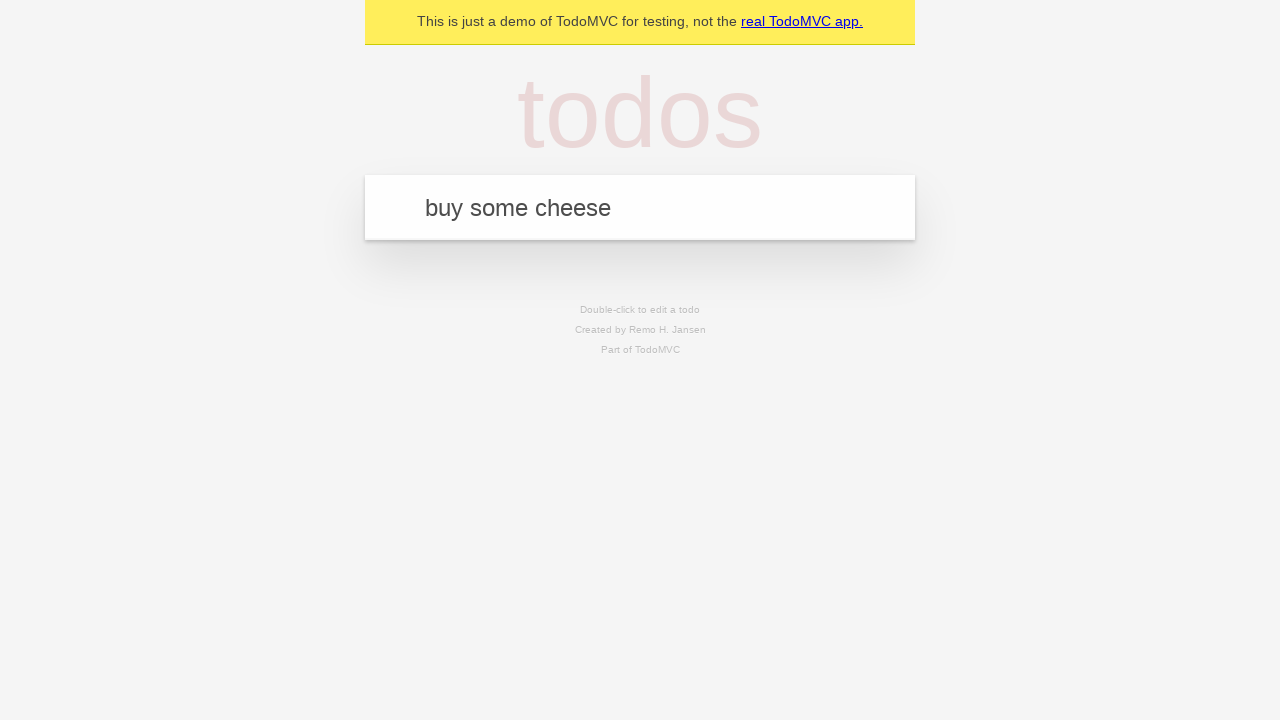

Pressed Enter to add first todo on internal:attr=[placeholder="What needs to be done?"i]
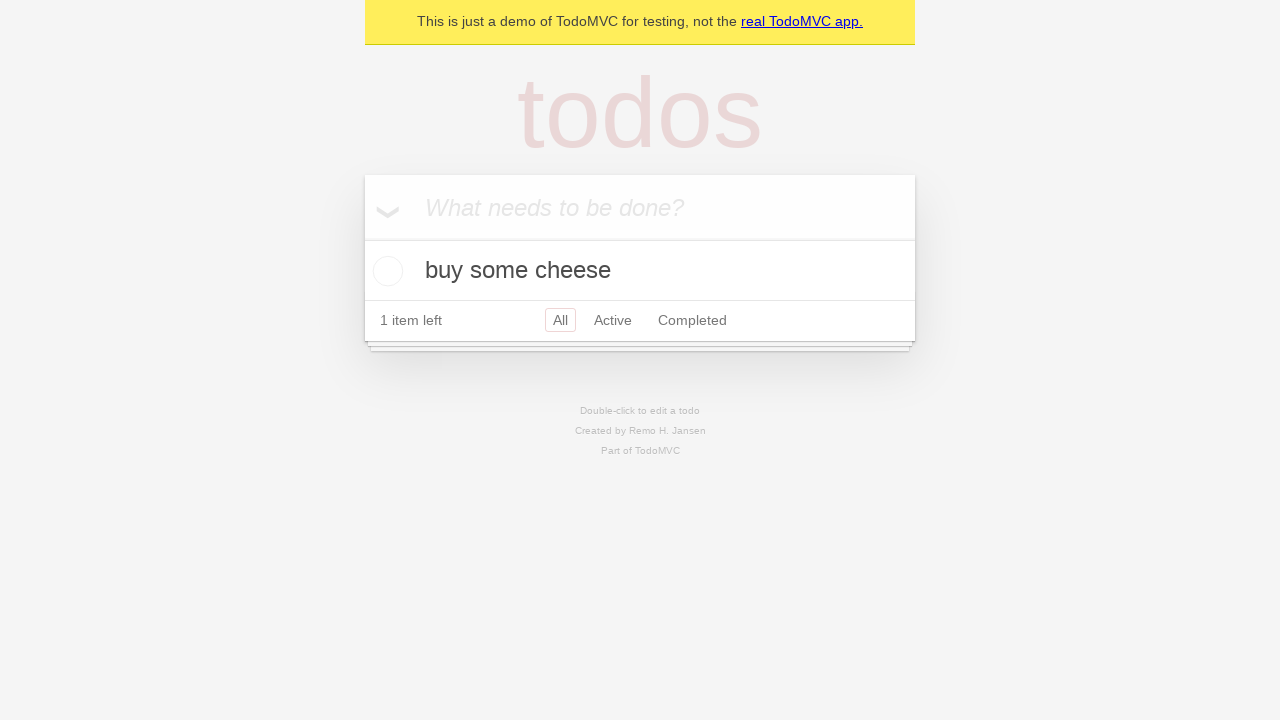

Filled todo input with 'feed the cat' on internal:attr=[placeholder="What needs to be done?"i]
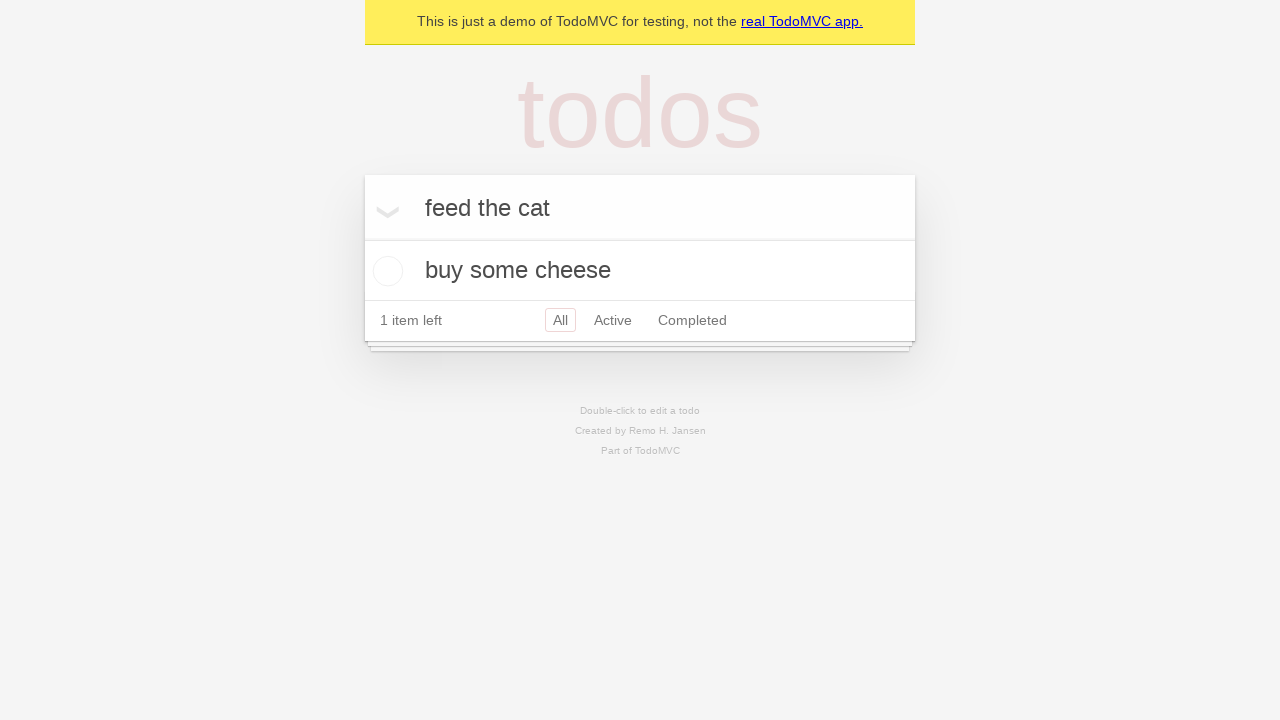

Pressed Enter to add second todo on internal:attr=[placeholder="What needs to be done?"i]
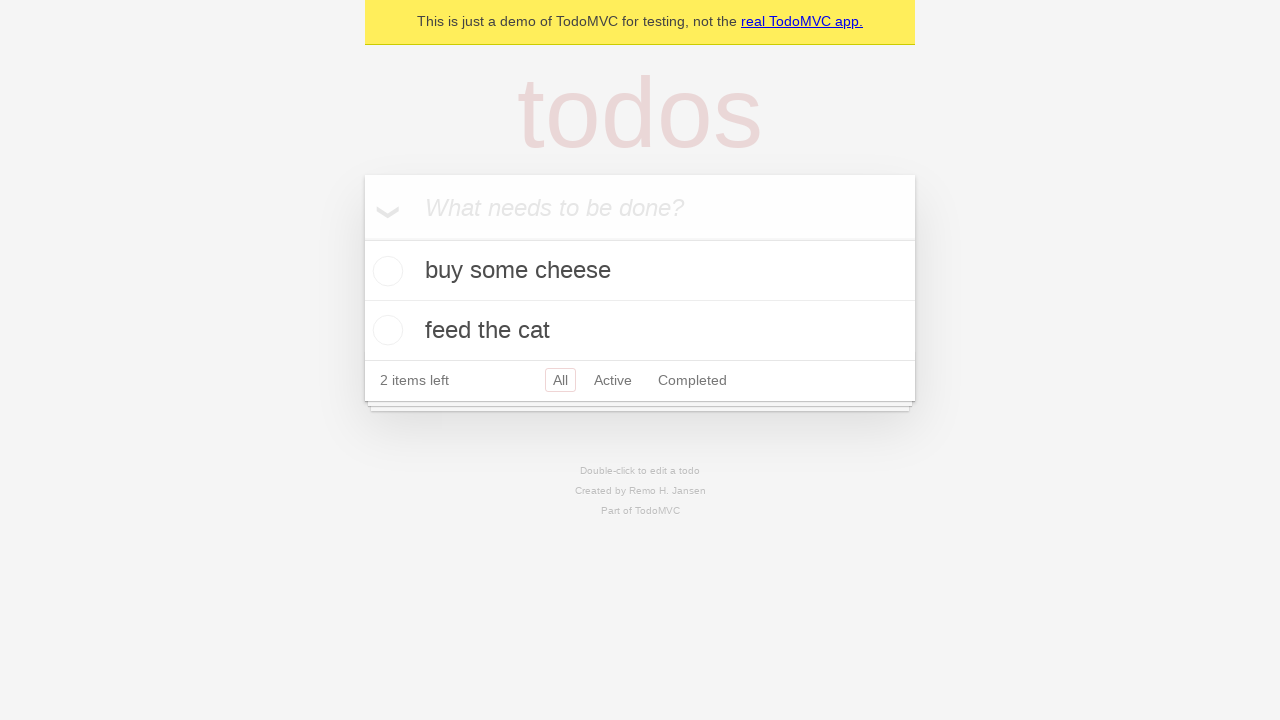

Filled todo input with 'book a doctors appointment' on internal:attr=[placeholder="What needs to be done?"i]
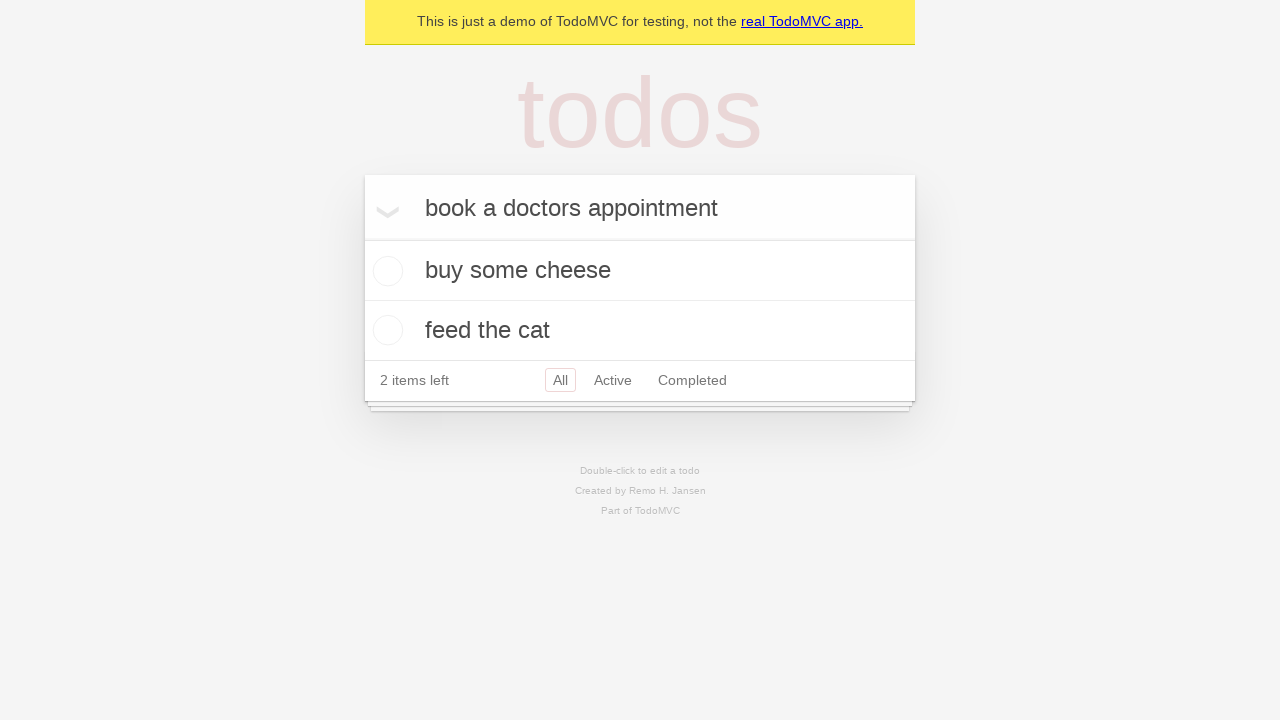

Pressed Enter to add third todo on internal:attr=[placeholder="What needs to be done?"i]
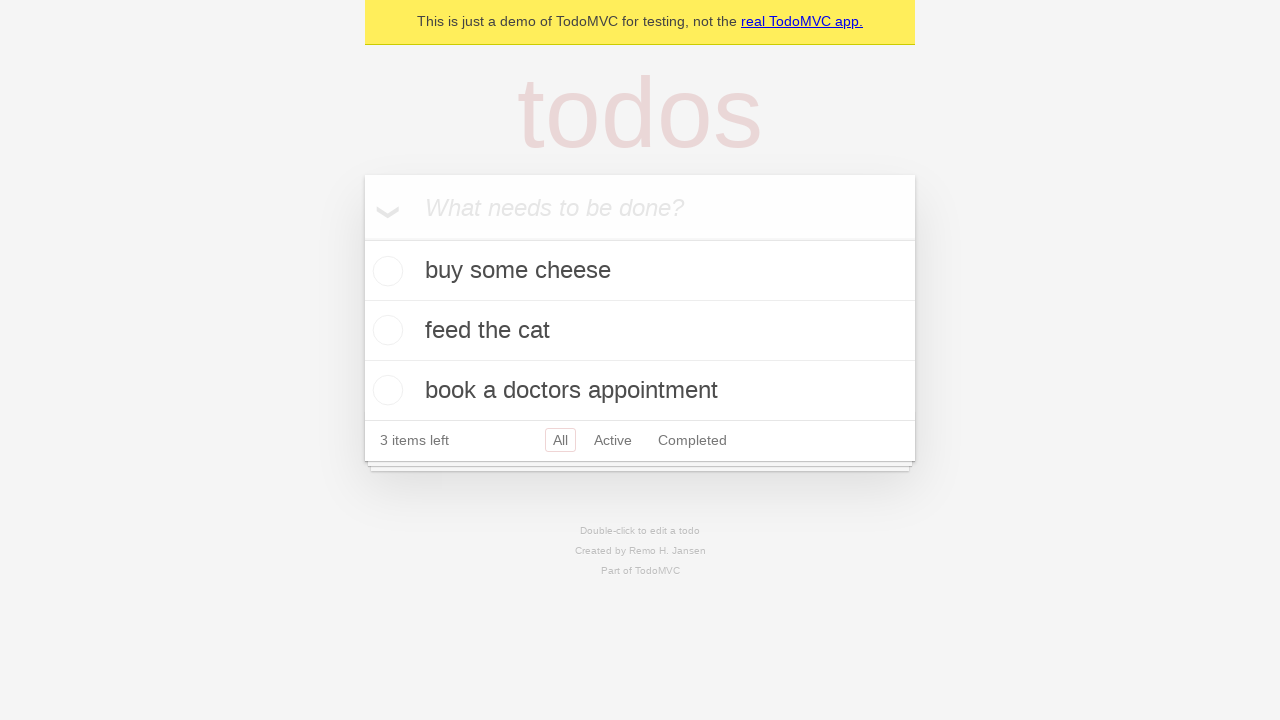

Checked 'Mark all as complete' checkbox at (362, 238) on internal:label="Mark all as complete"i
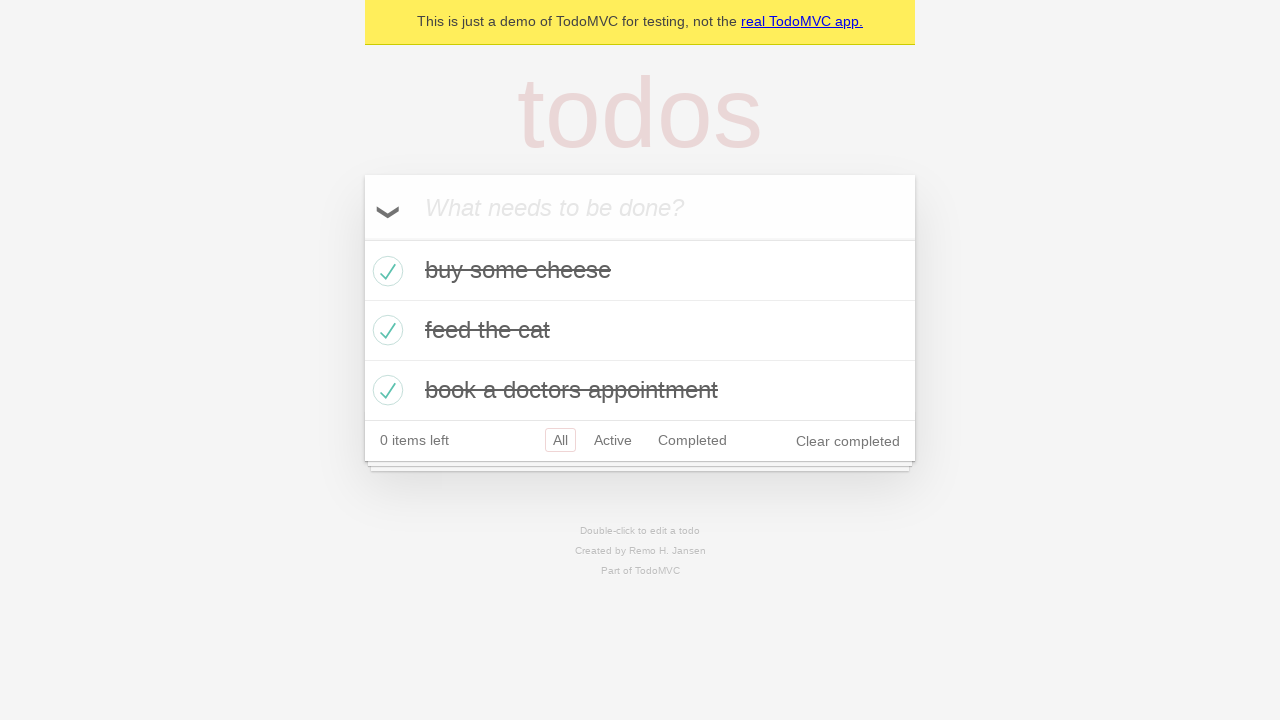

Unchecked the first todo item at (385, 271) on internal:testid=[data-testid="todo-item"s] >> nth=0 >> internal:role=checkbox
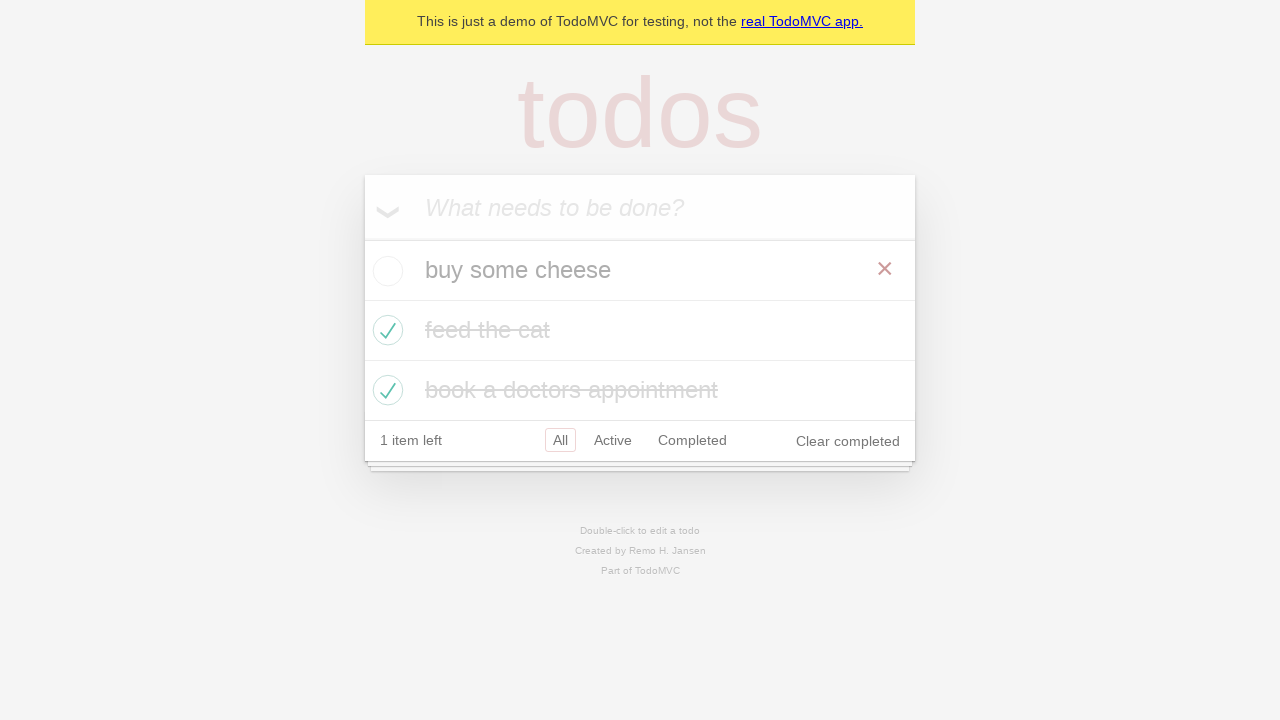

Checked the first todo item again at (385, 271) on internal:testid=[data-testid="todo-item"s] >> nth=0 >> internal:role=checkbox
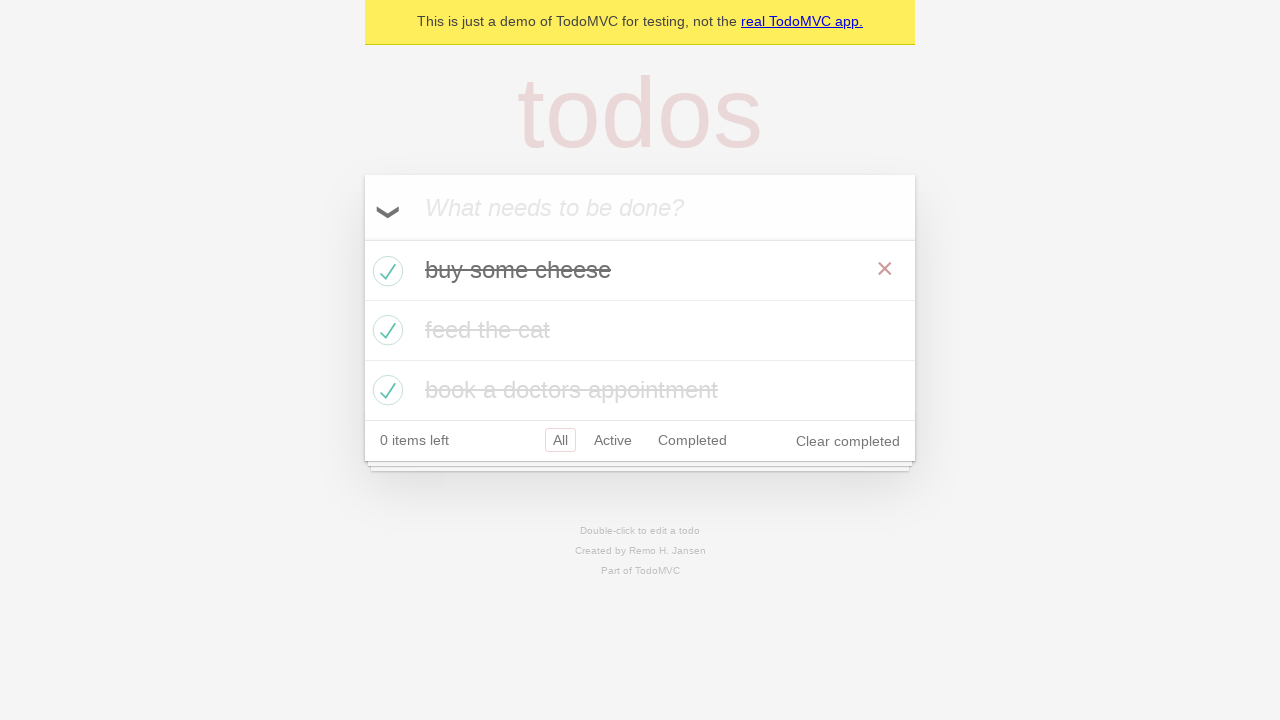

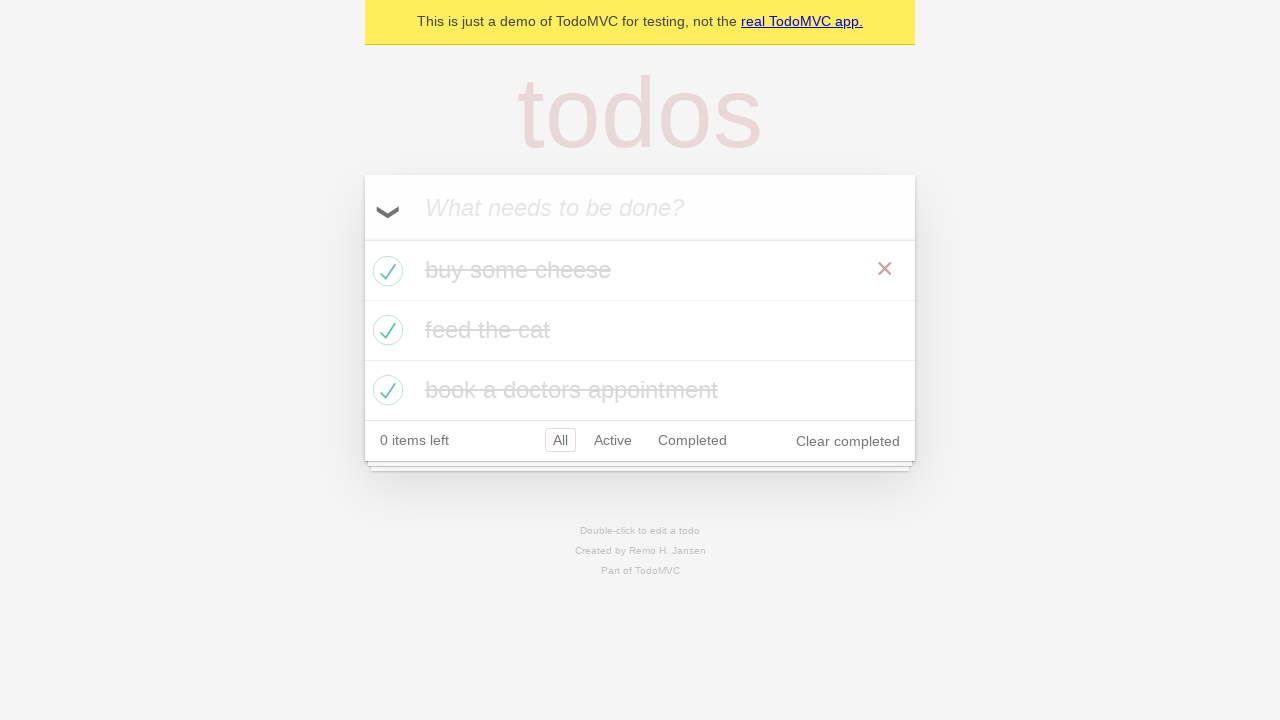